Tests editing a note by double-clicking it, selecting all text, deleting it, and typing new content

Starting URL: https://rikhardhonkanen.github.io/Inl-ming3/

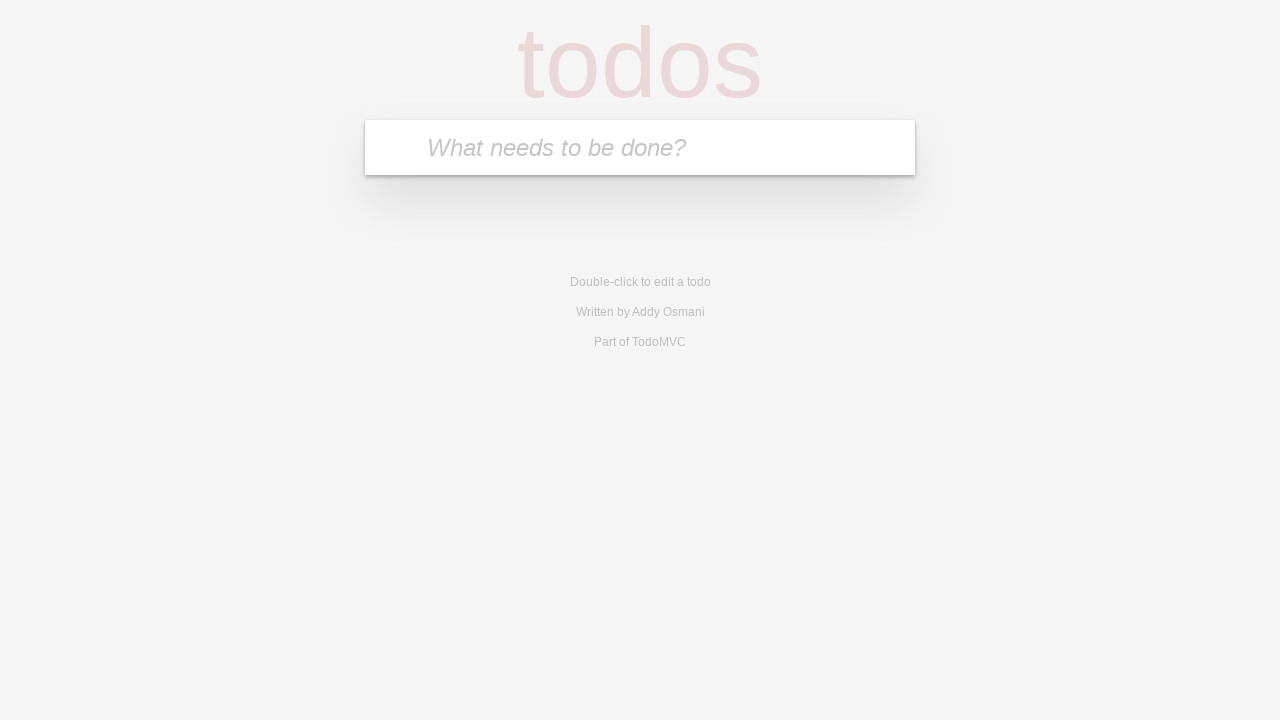

Filled searchbar with 'Eggs' on .searchbar
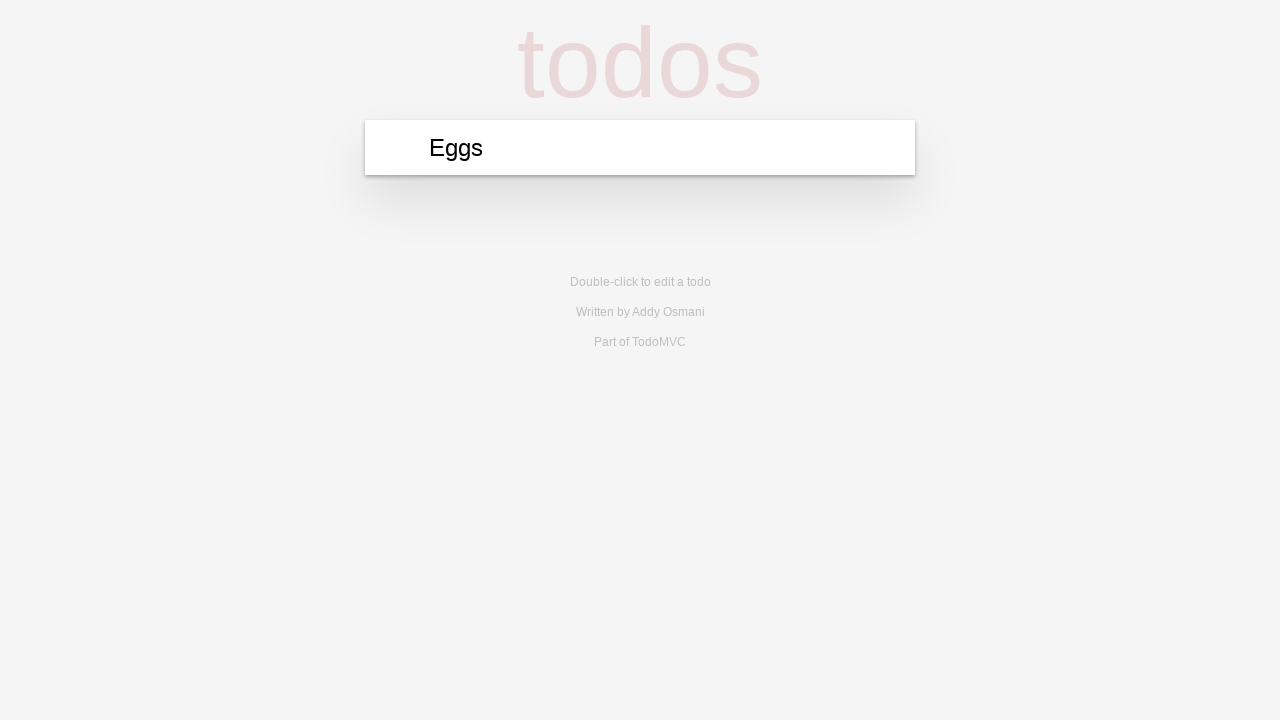

Pressed Enter to add note on .searchbar
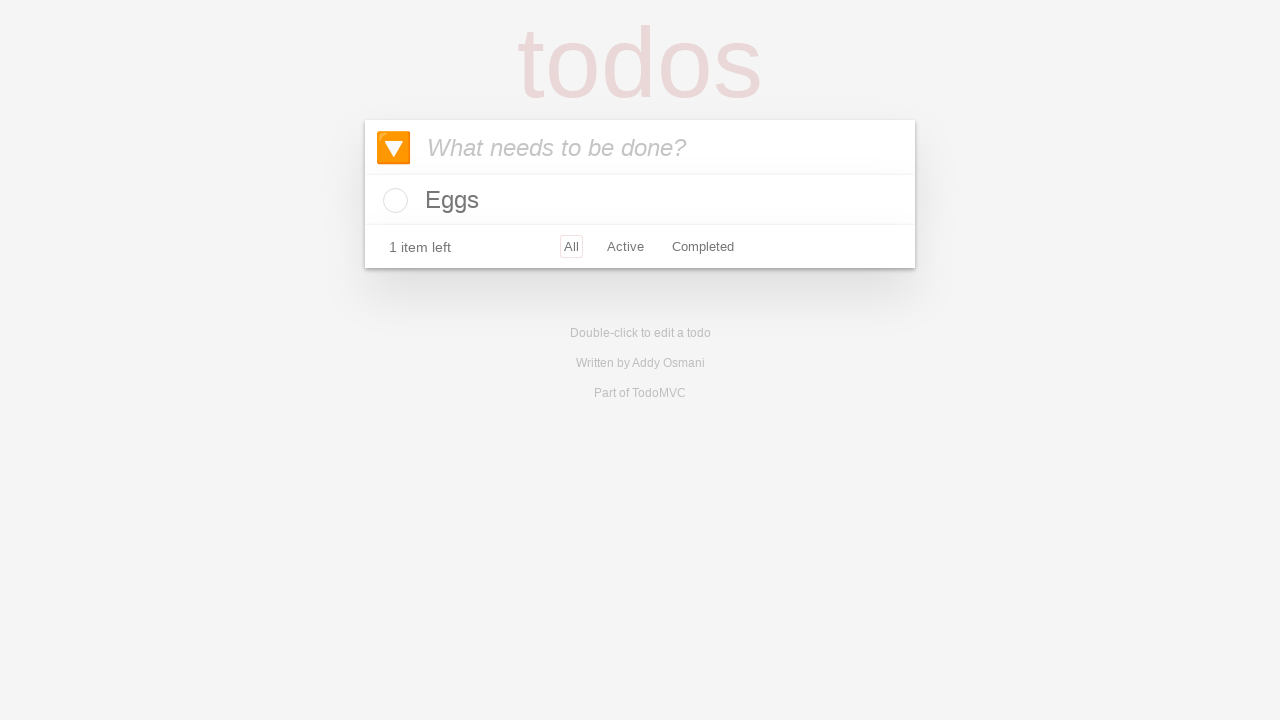

Note appeared in the UI
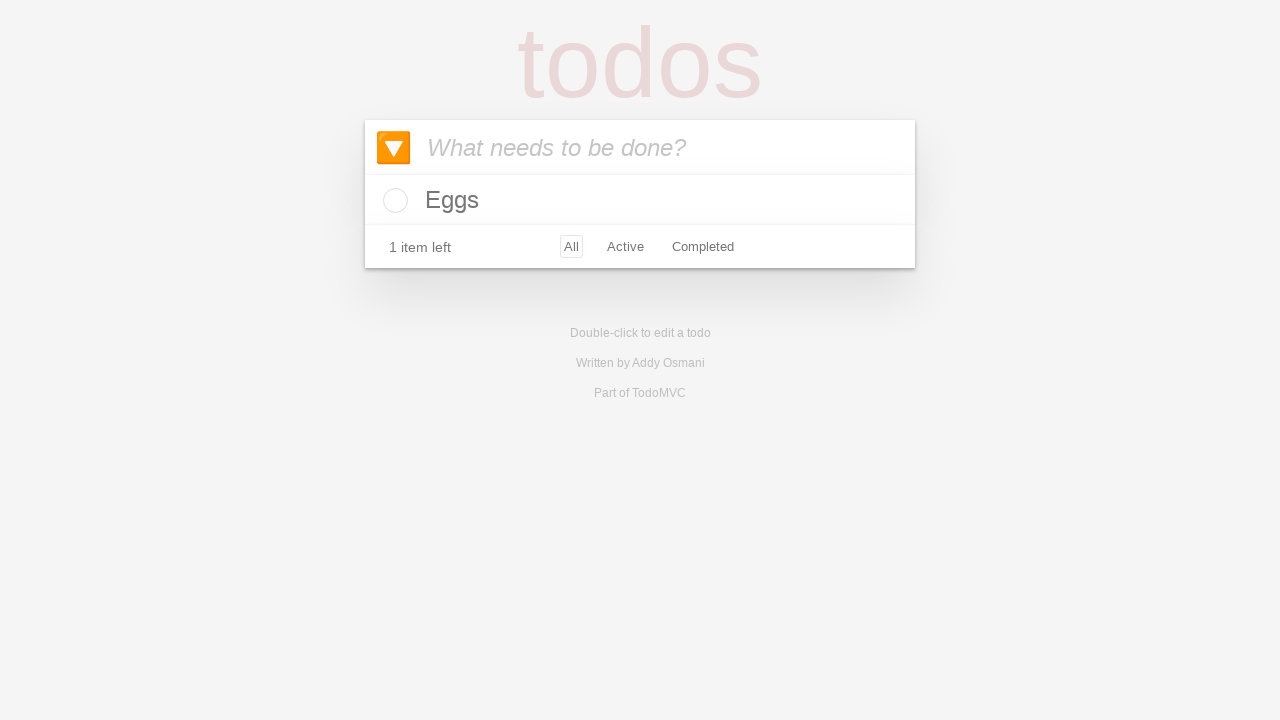

Double-clicked note to enter edit mode at (664, 200) on .note
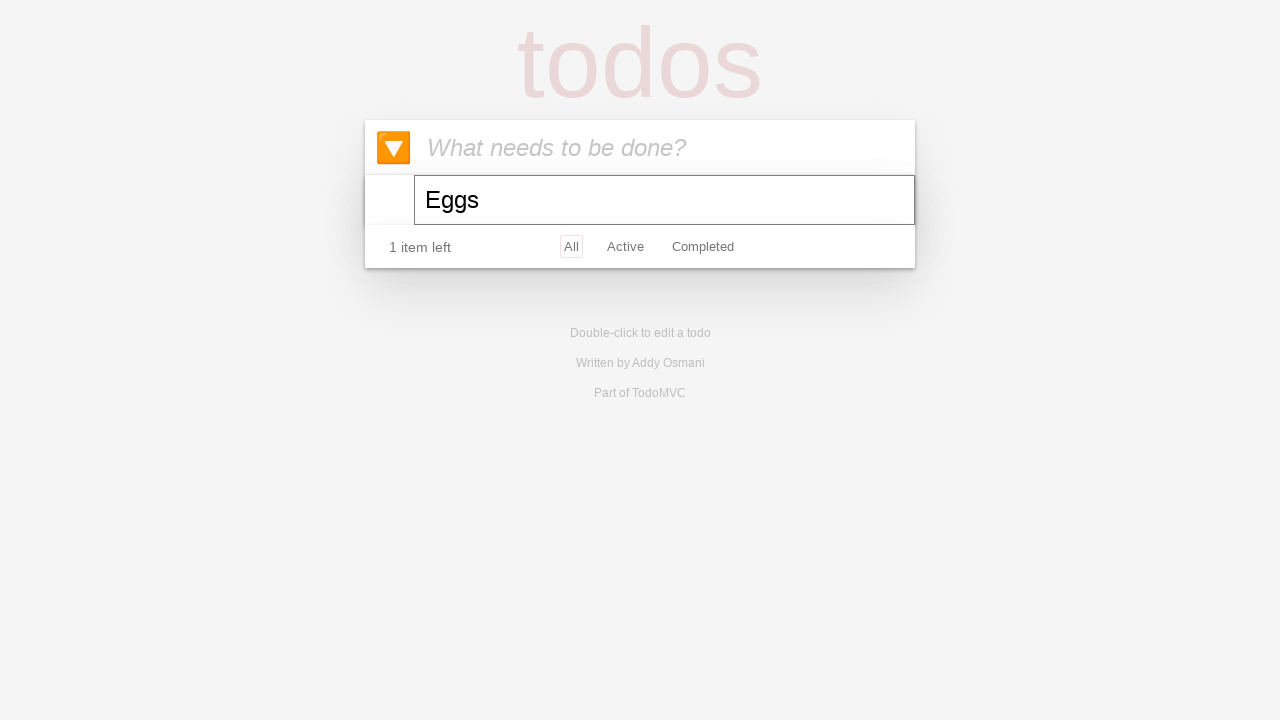

Selected all text in the note
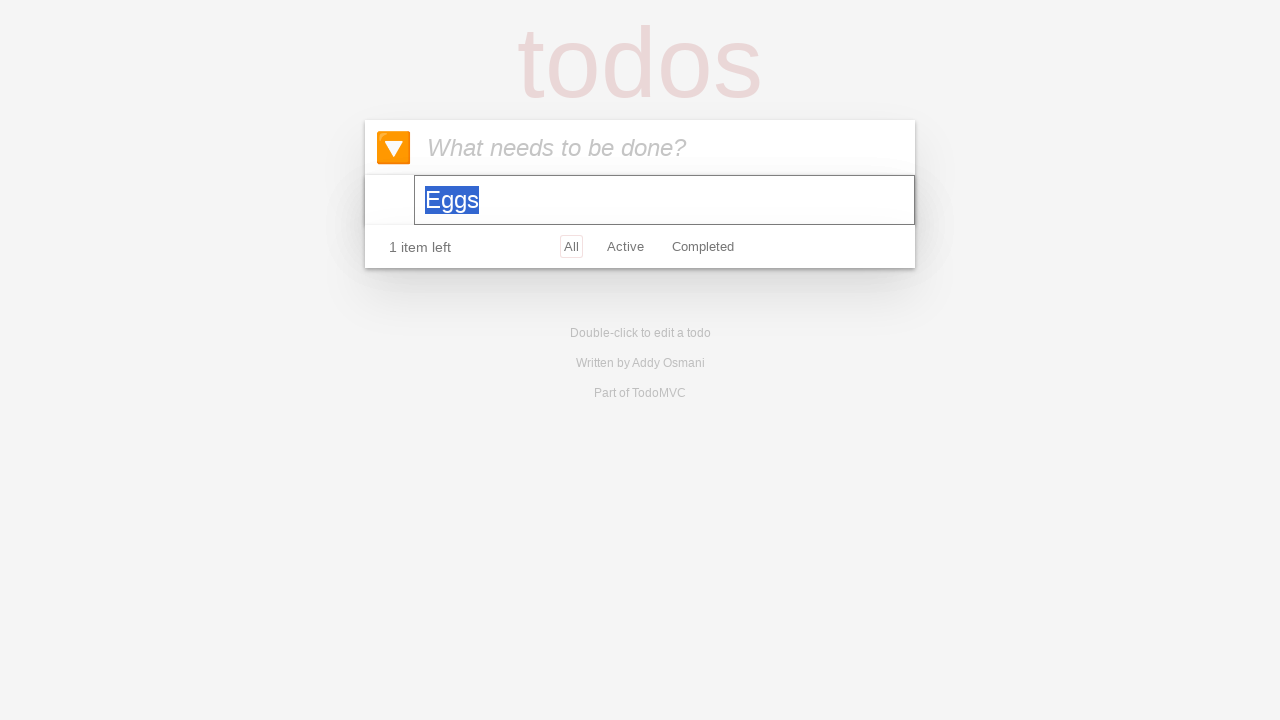

Deleted all selected text
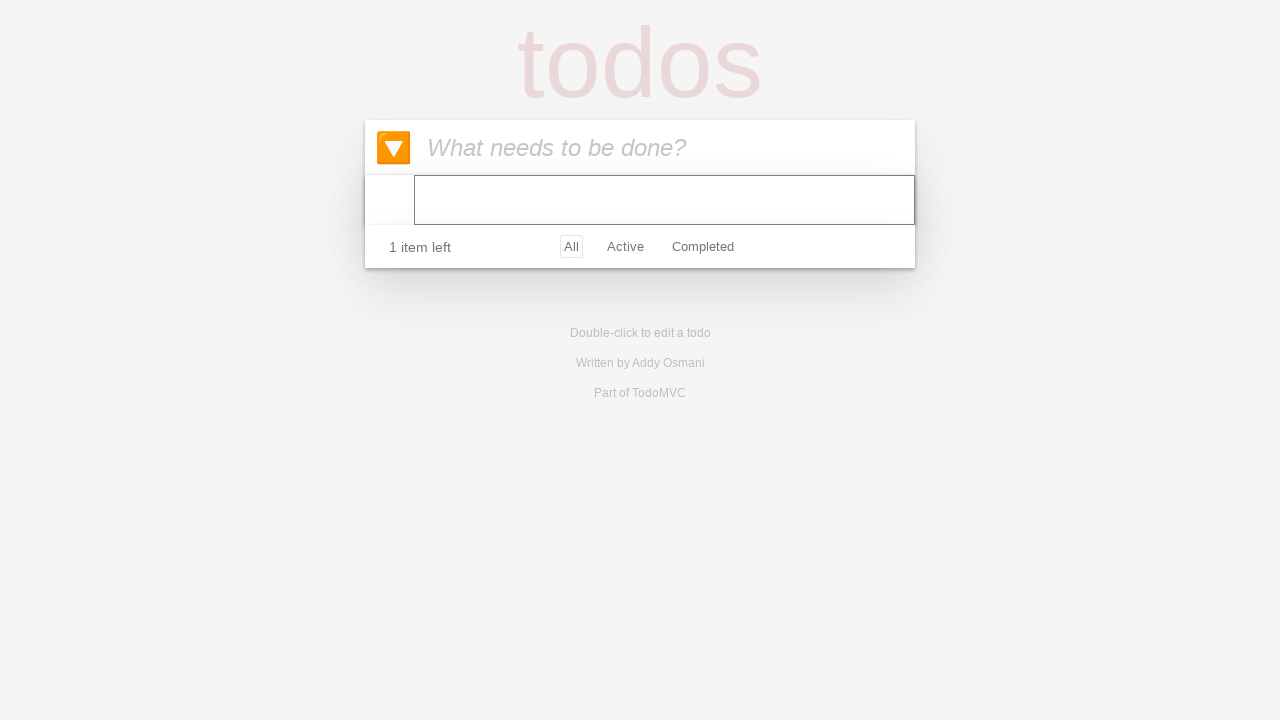

Typed 'Bread' as new note content
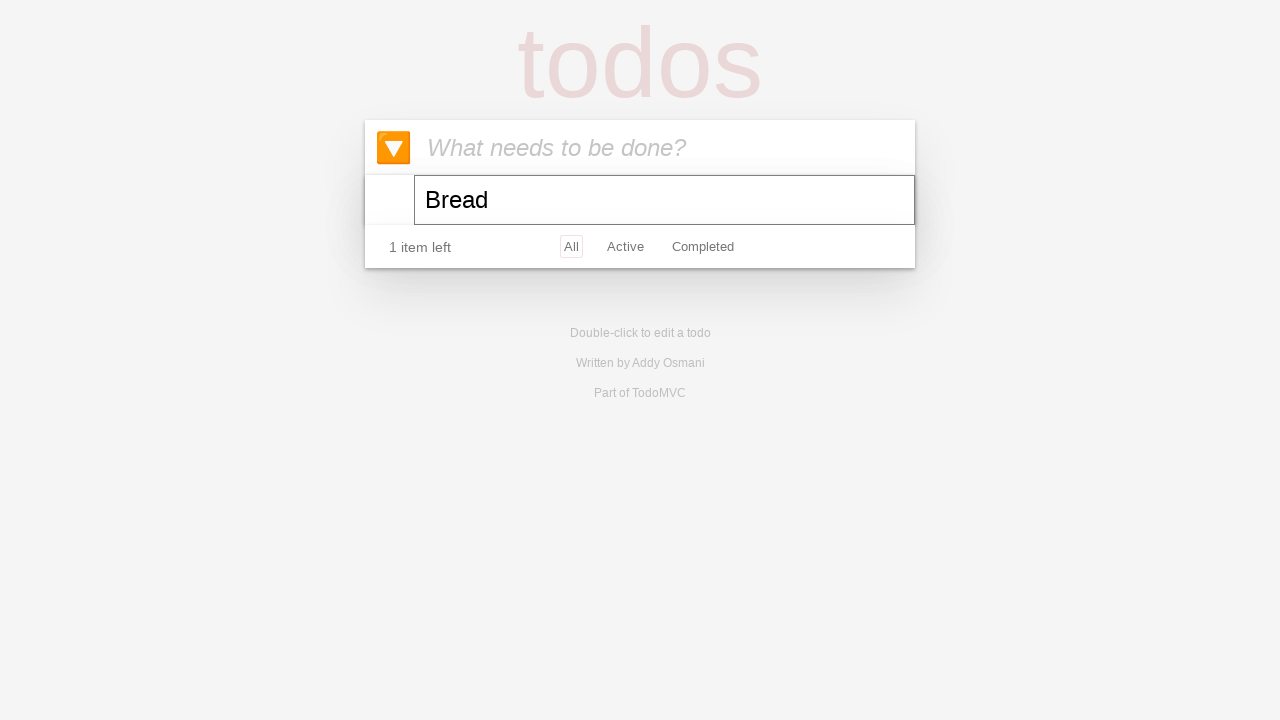

Pressed Enter to save the edited note
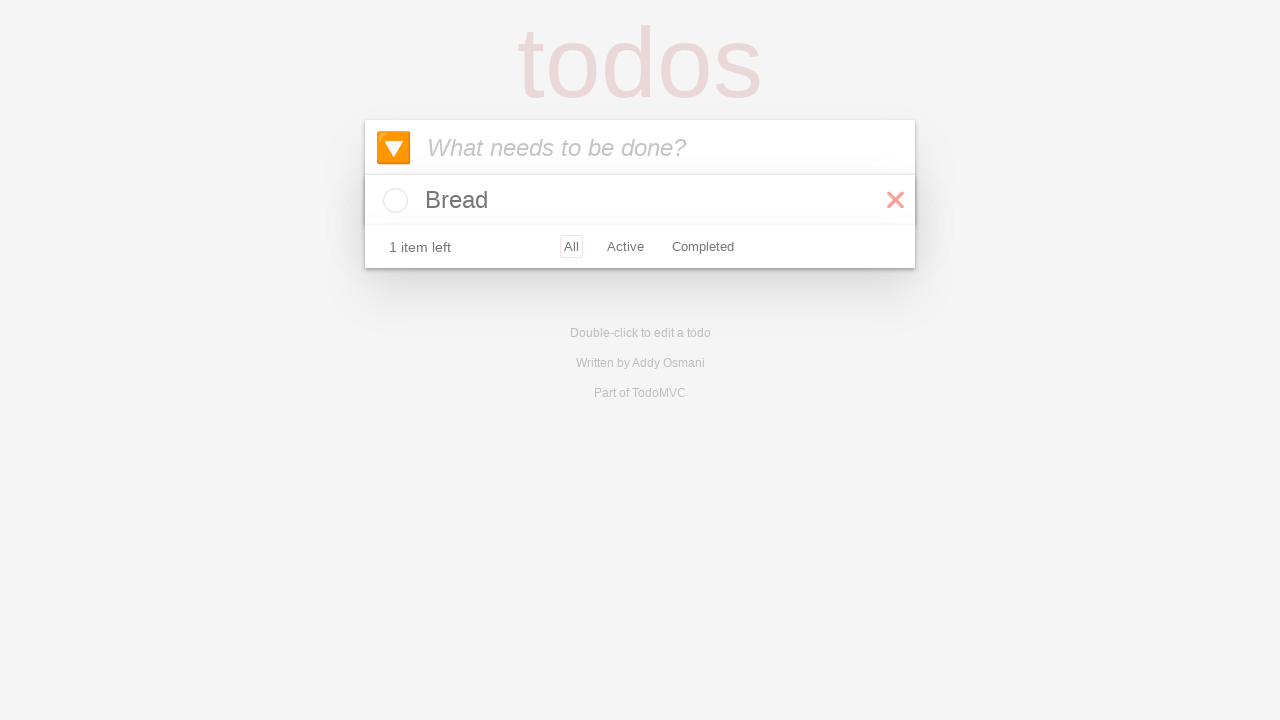

Updated note is now visible in the UI
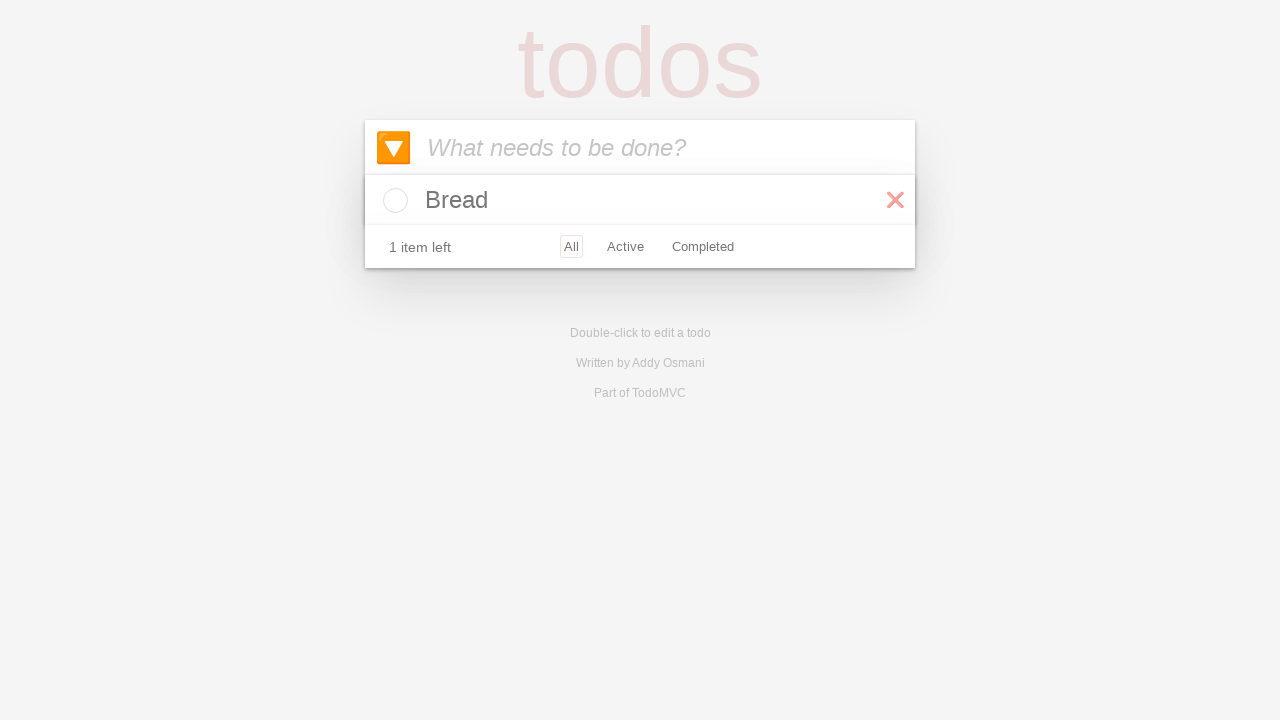

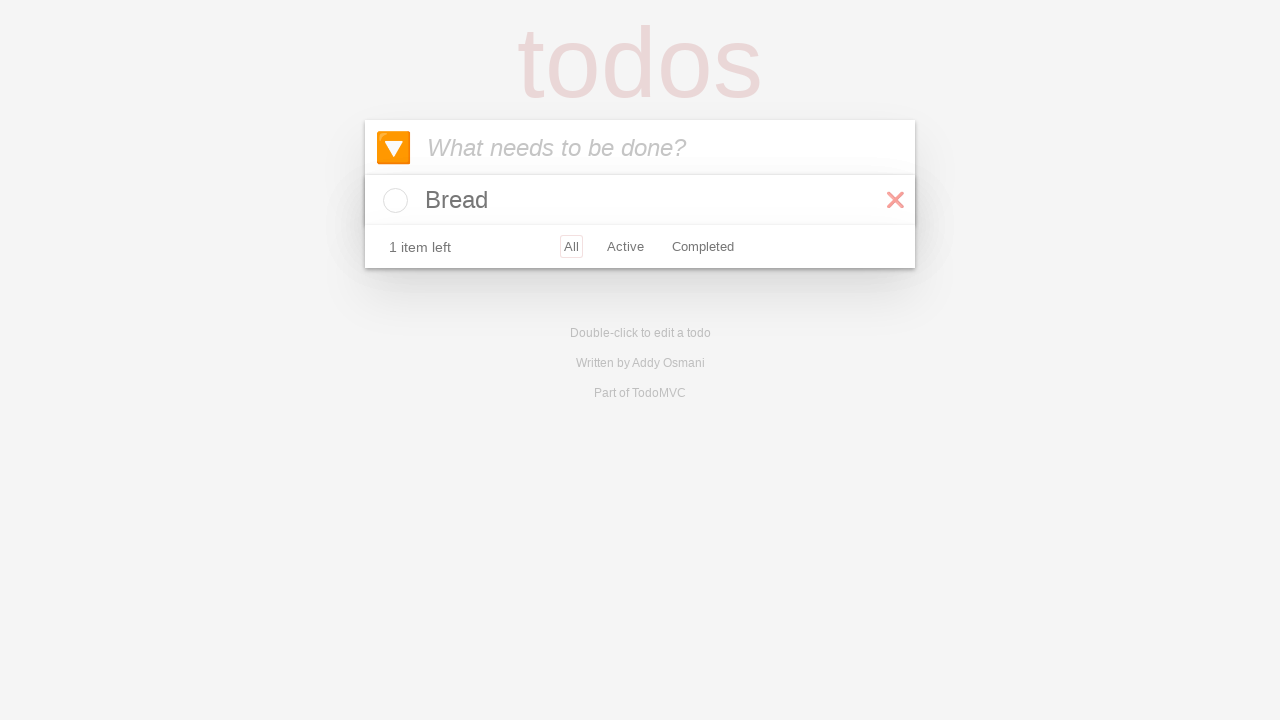